Tests window switching functionality by opening a new tab and switching between windows

Starting URL: https://formy-project.herokuapp.com/switch-window

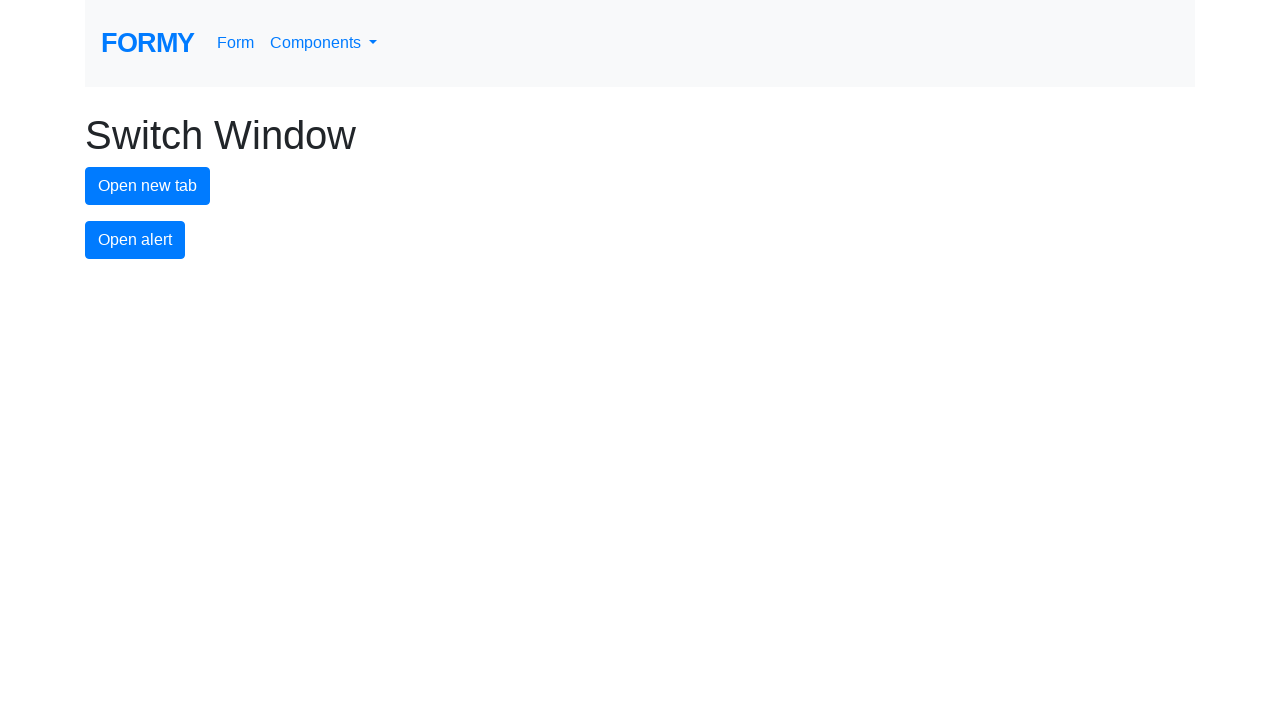

Clicked button to open new tab at (148, 186) on #new-tab-button
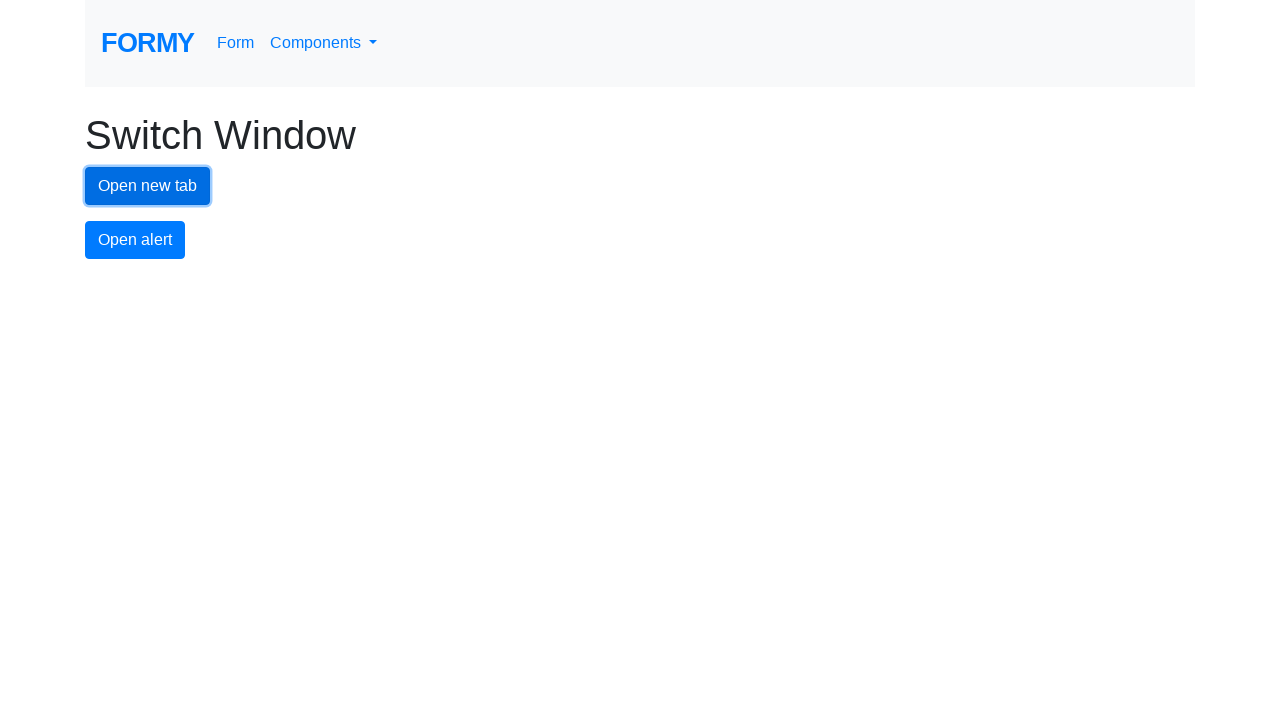

Retrieved all open pages/tabs from context
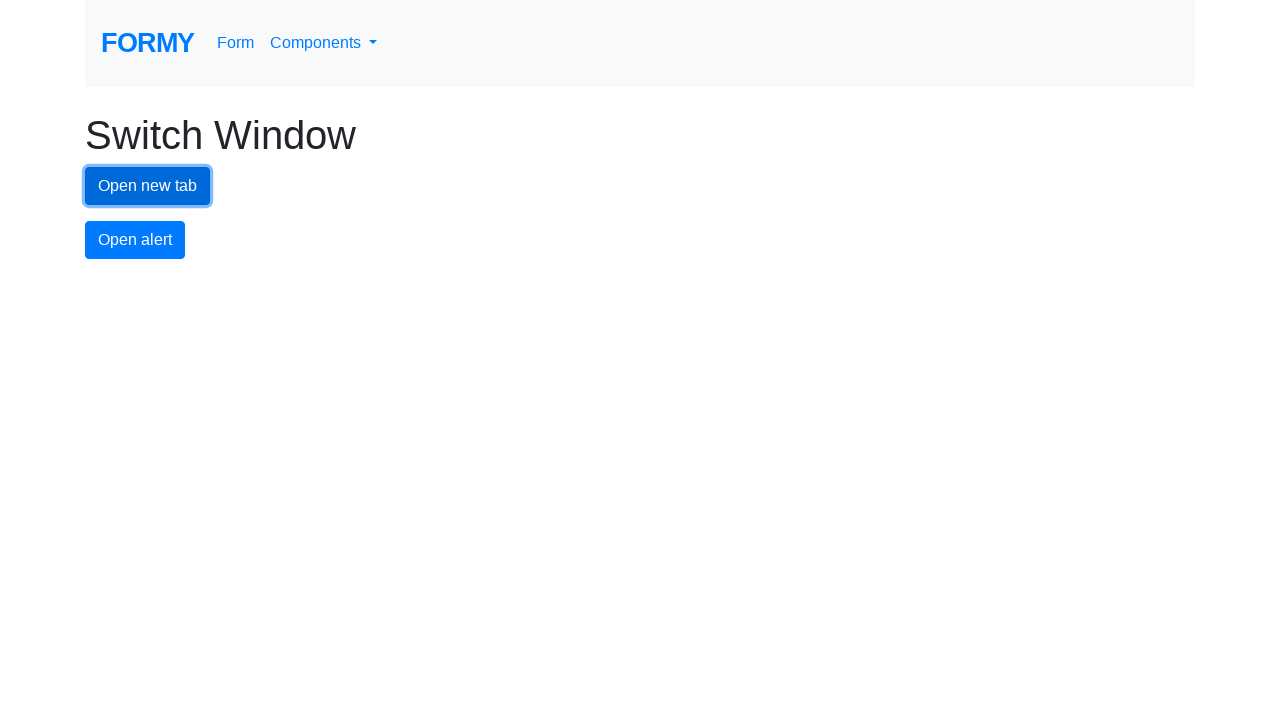

Identified newly opened tab as the last page in the list
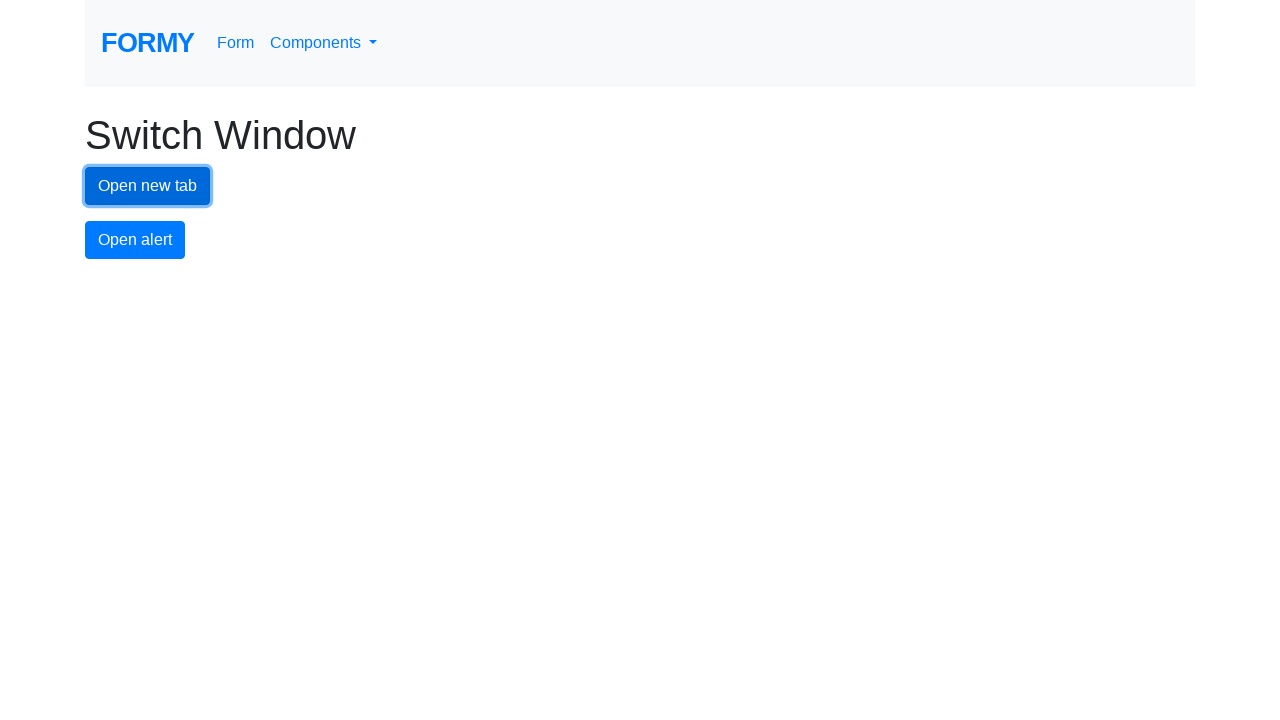

Waited for new tab to fully load
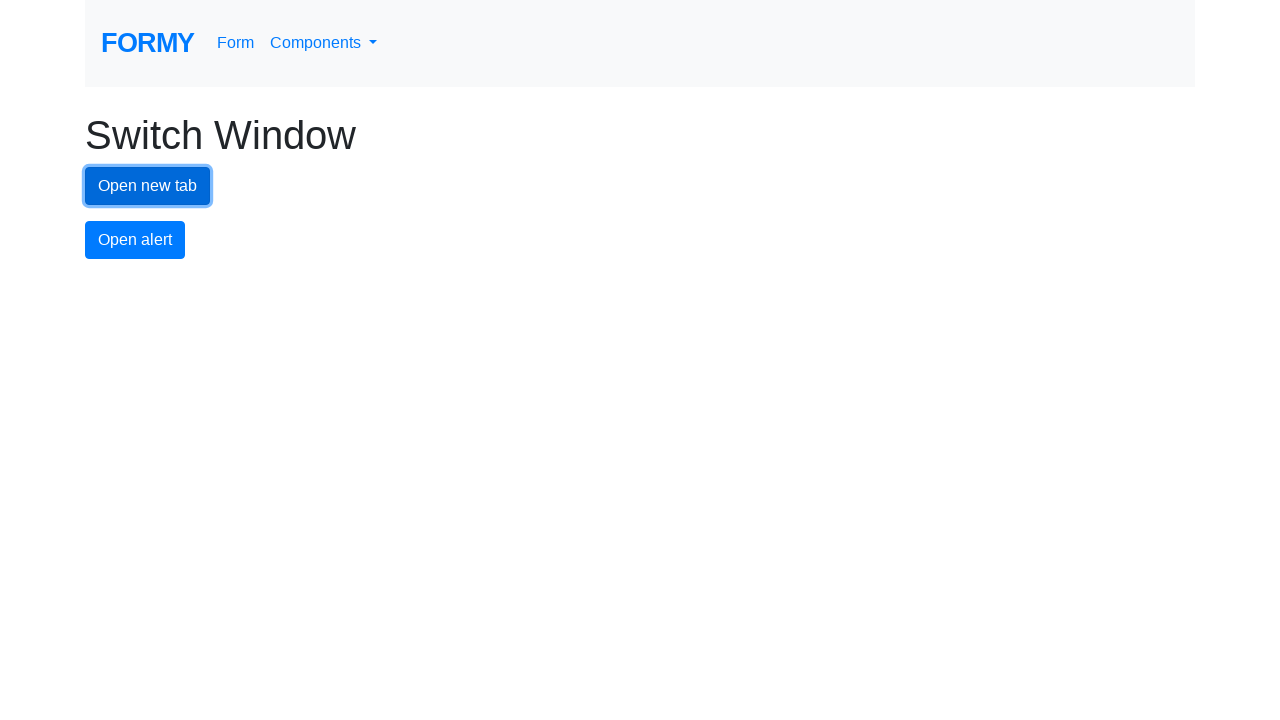

Switched back to original tab by bringing it to front
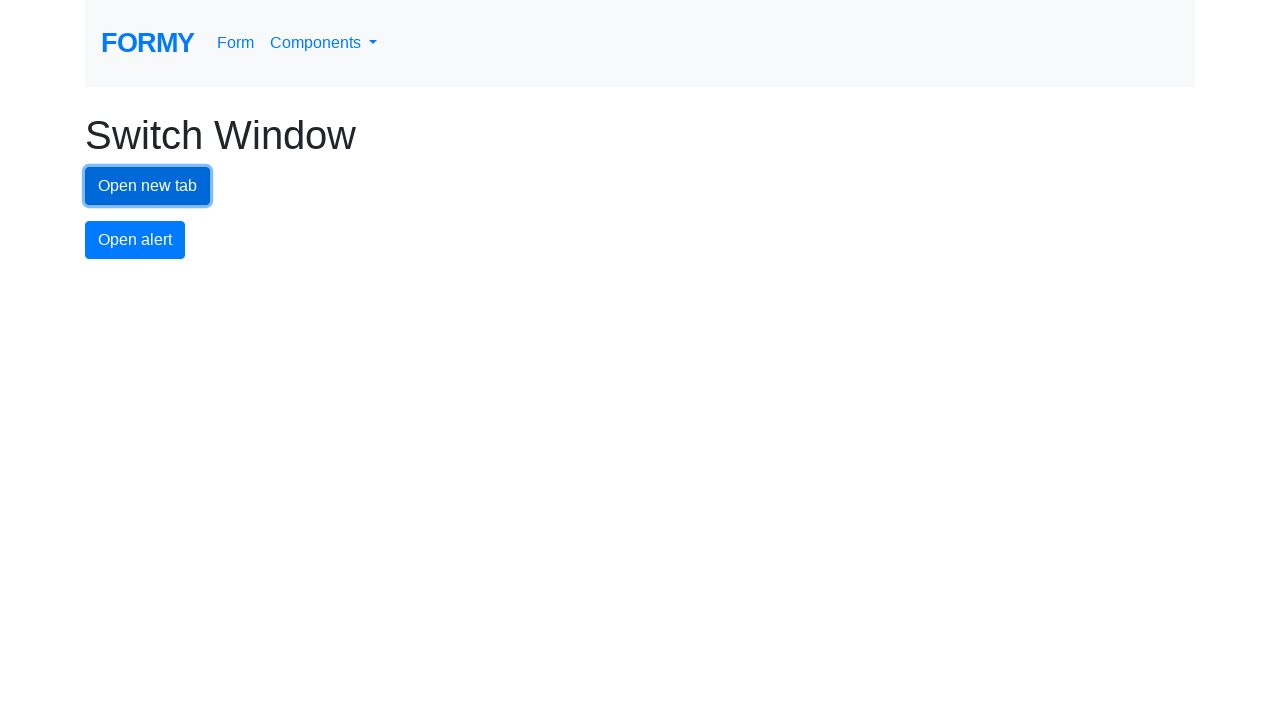

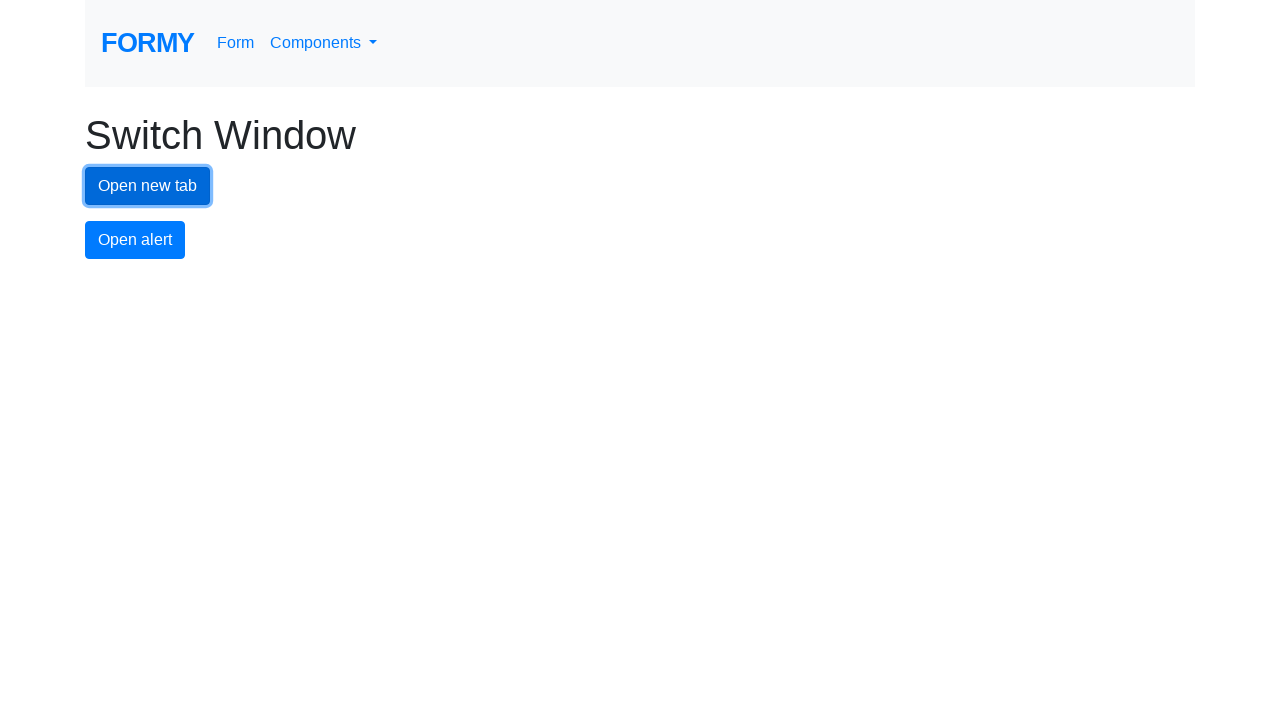